Tests navigating between All, Active, and Completed filters

Starting URL: https://demo.playwright.dev/todomvc

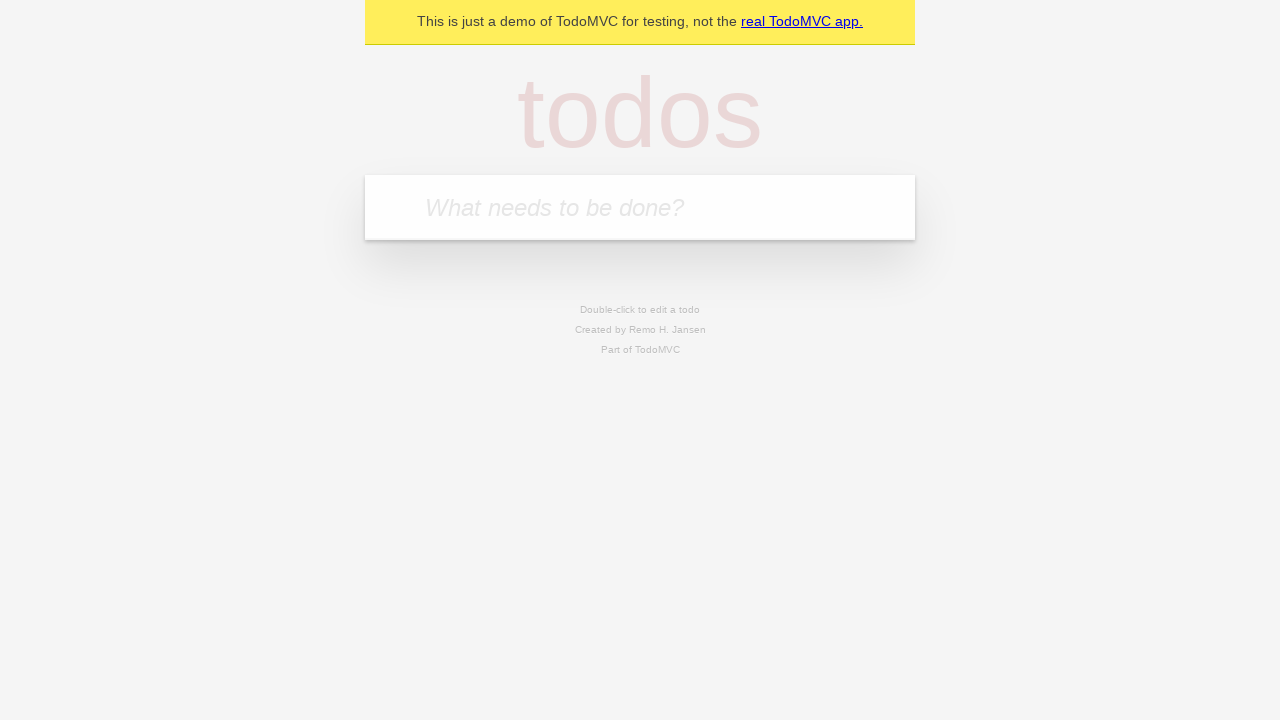

Filled new todo input with 'buy some cheese' on .new-todo
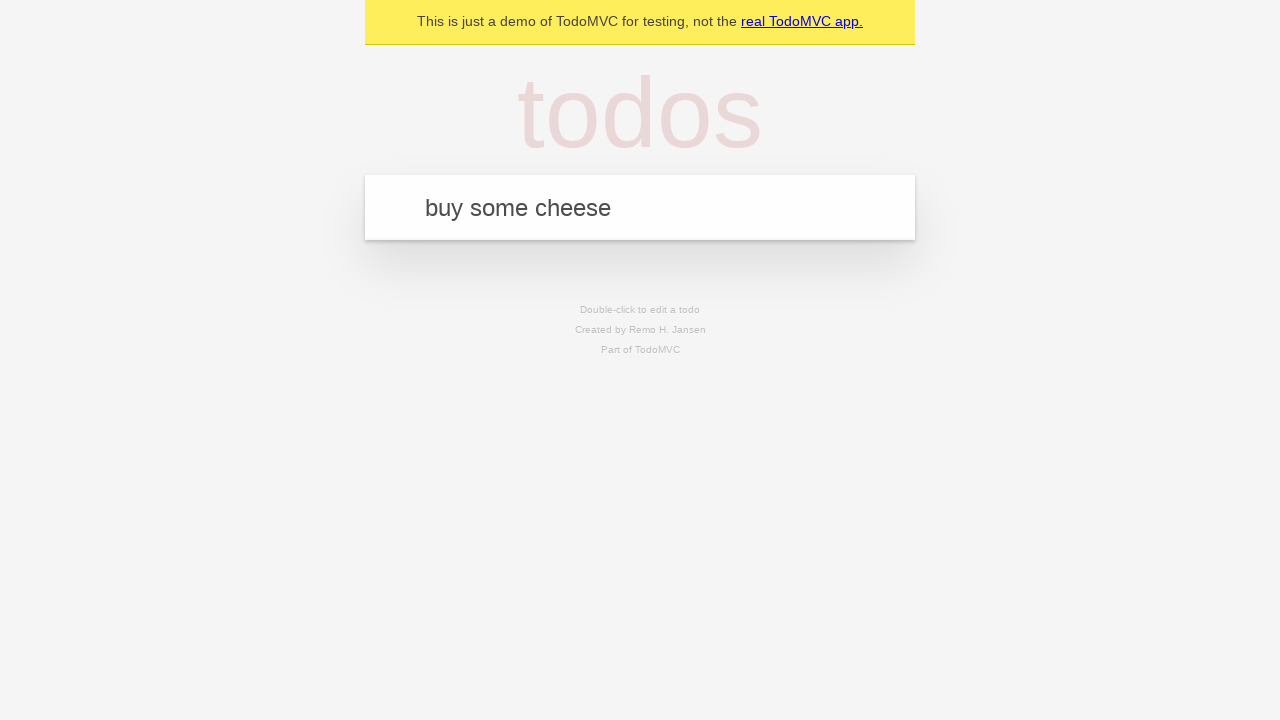

Pressed Enter to add first todo item on .new-todo
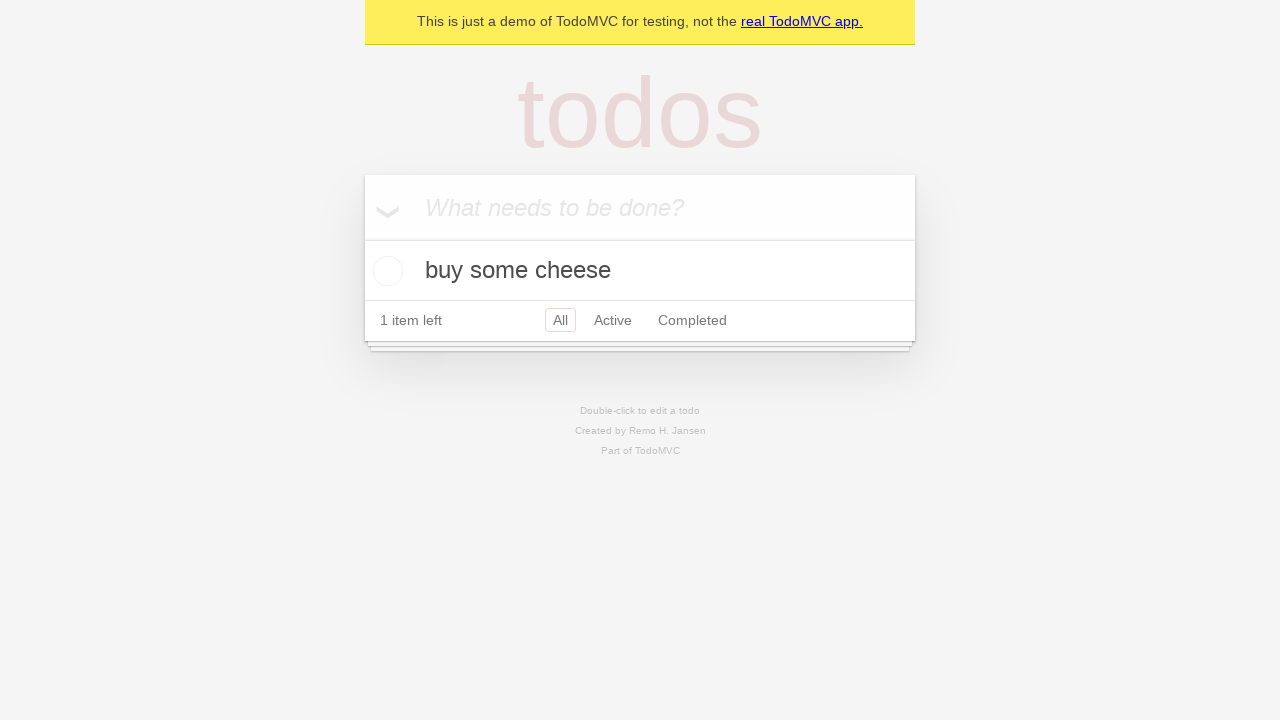

Filled new todo input with 'feed the cat' on .new-todo
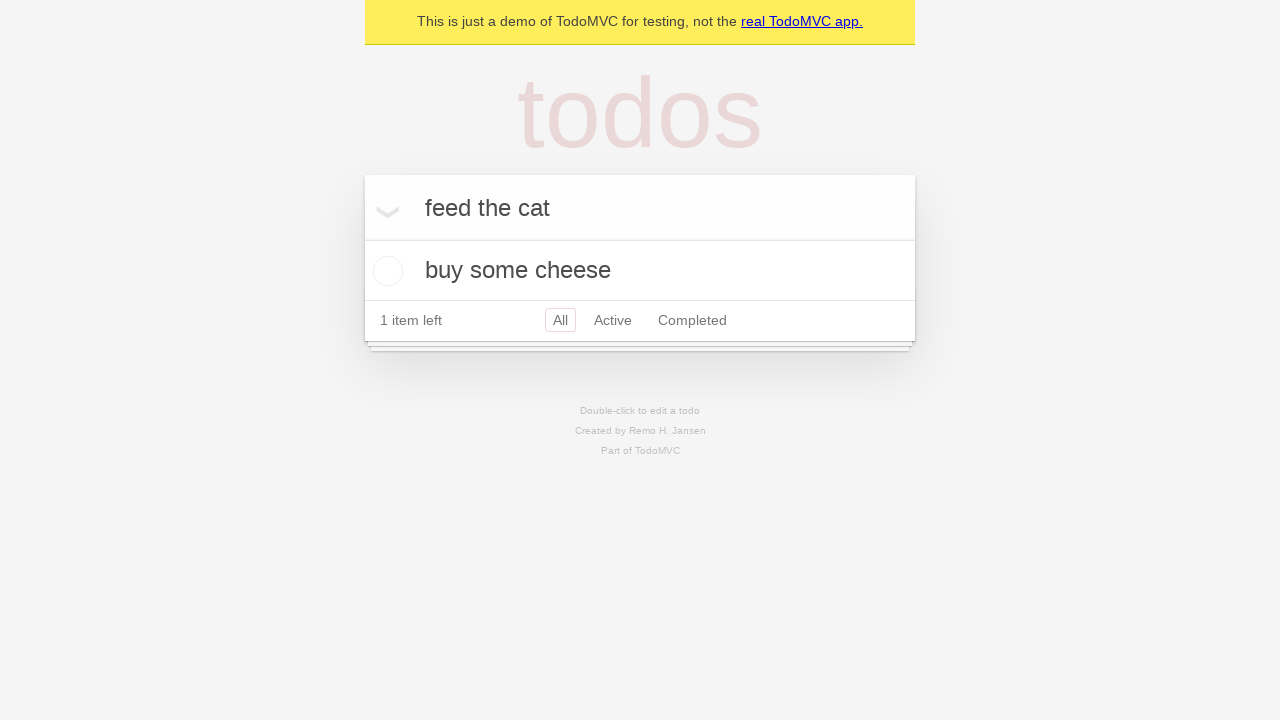

Pressed Enter to add second todo item on .new-todo
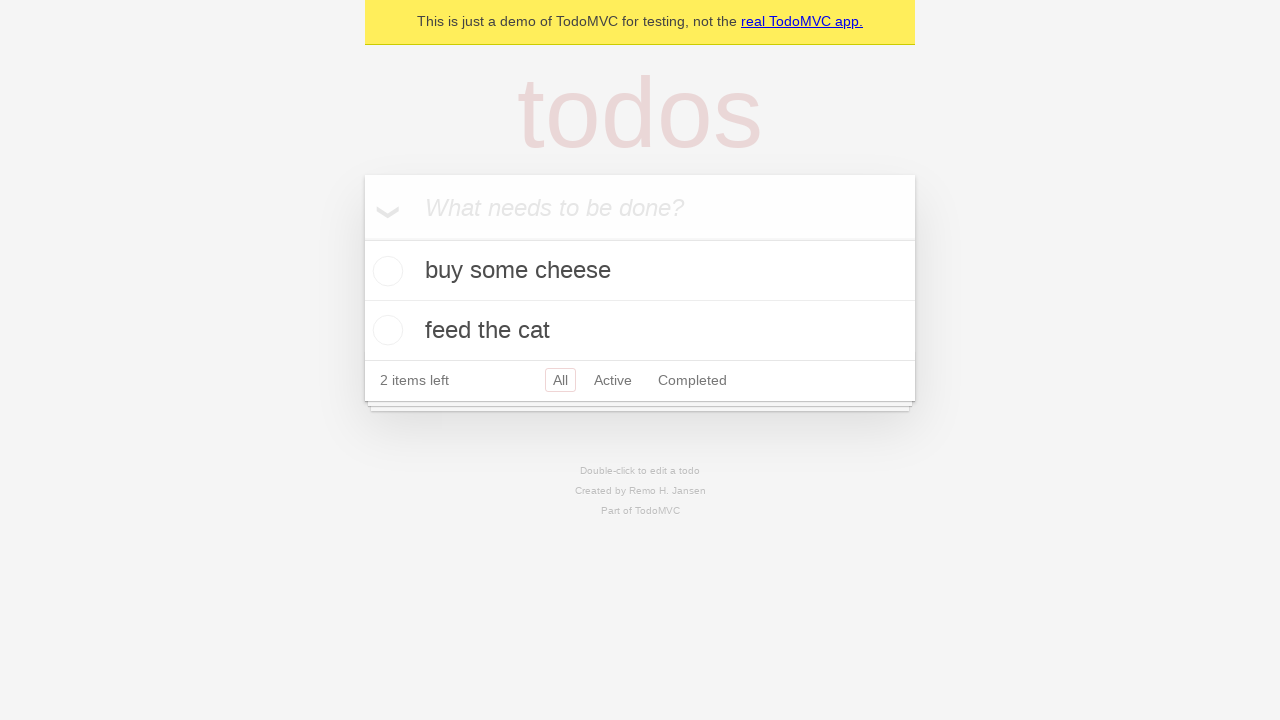

Filled new todo input with 'book a doctors appointment' on .new-todo
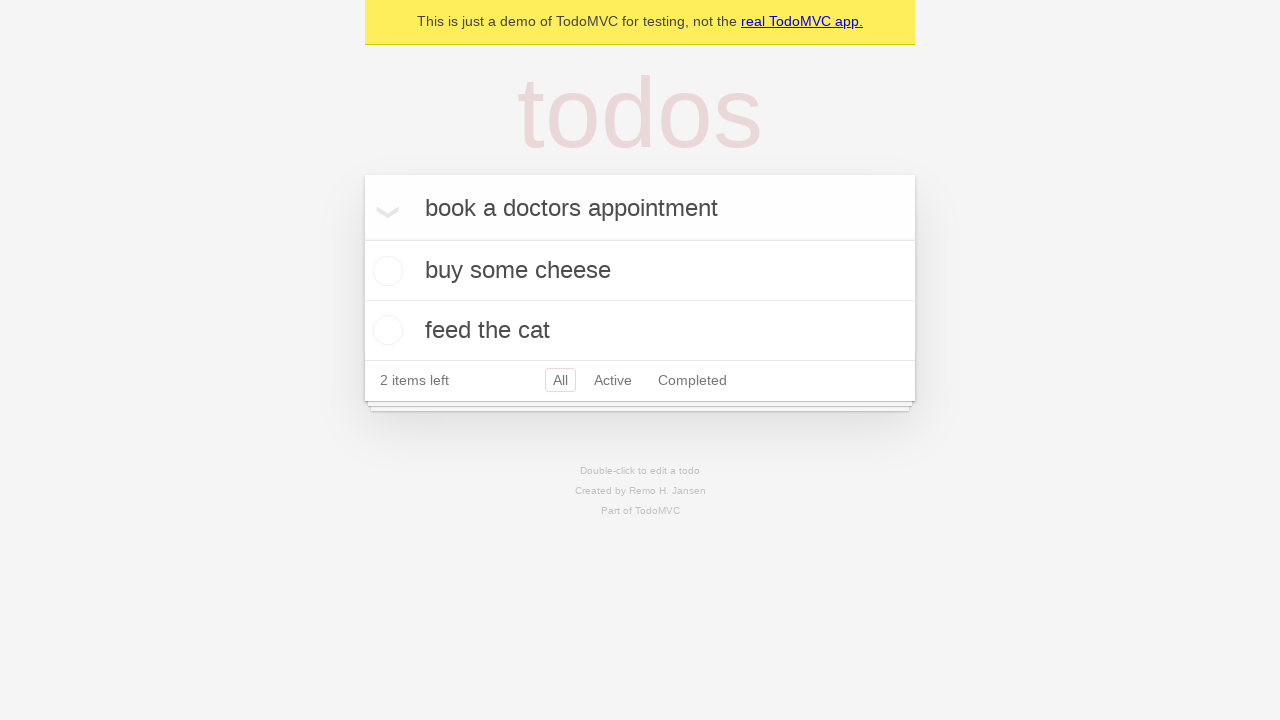

Pressed Enter to add third todo item on .new-todo
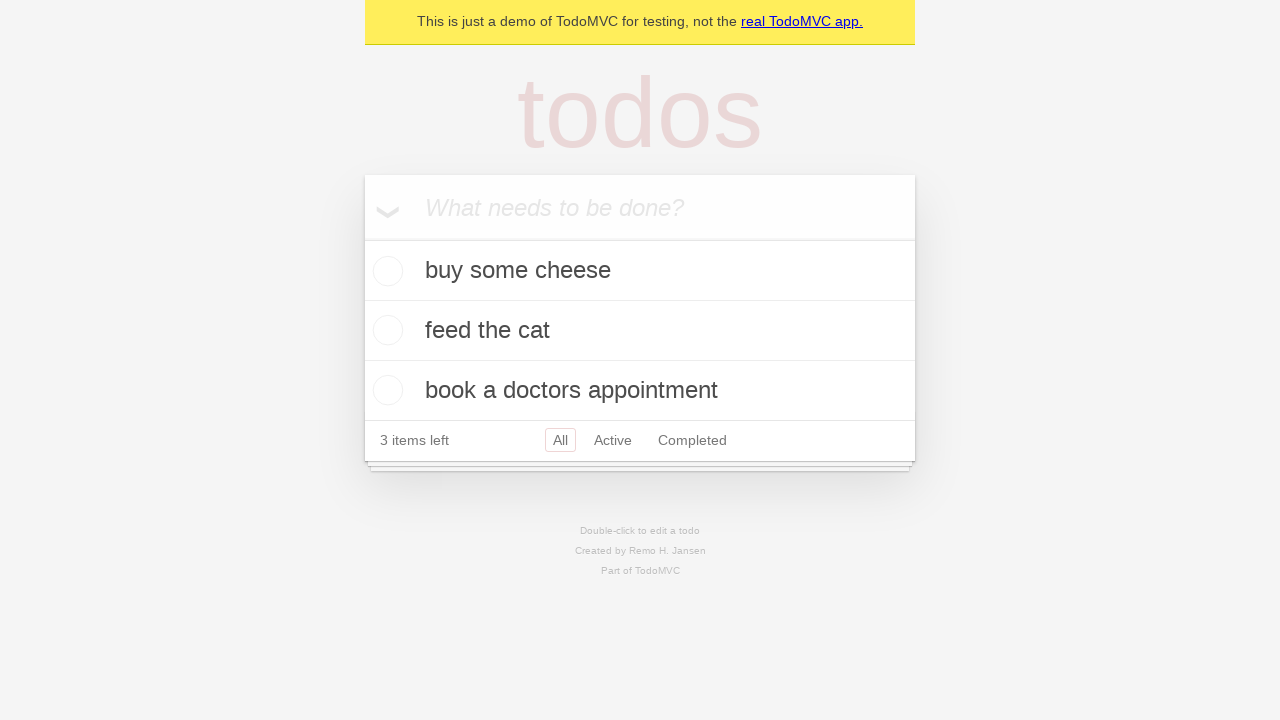

Checked the second todo item as completed at (385, 330) on .todo-list li .toggle >> nth=1
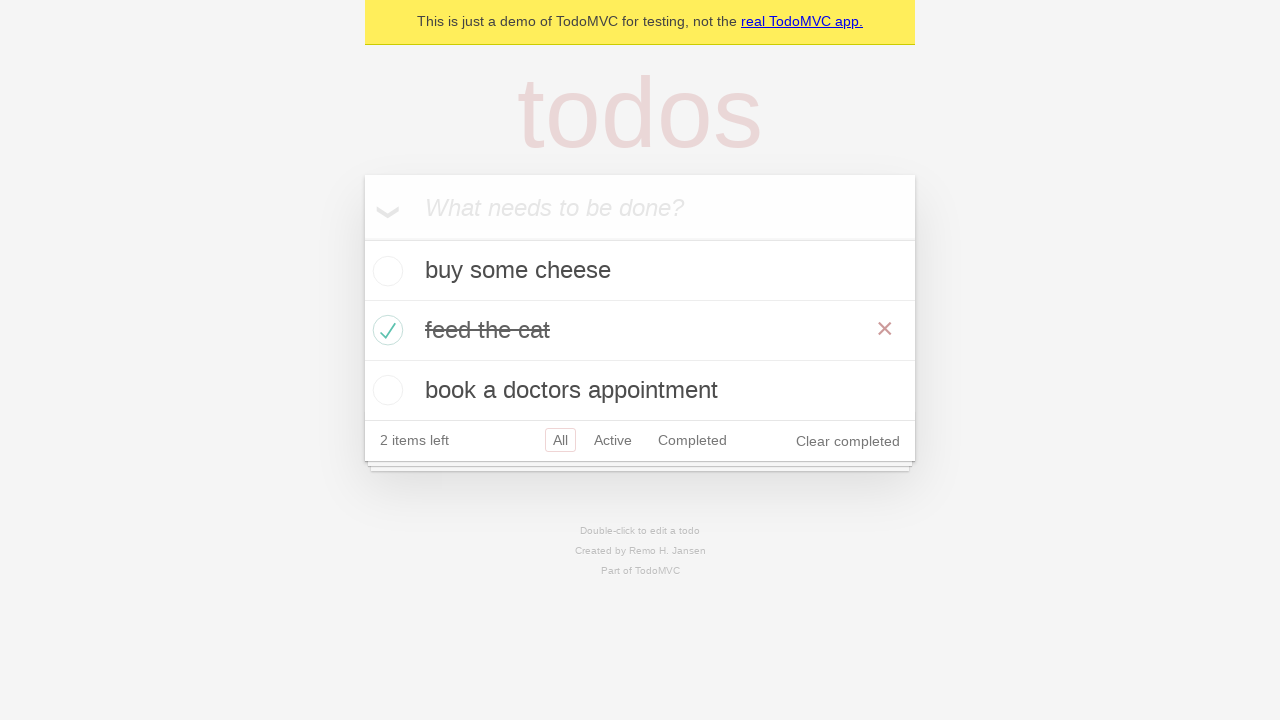

Clicked Active filter to display only active items at (613, 440) on .filters >> text=Active
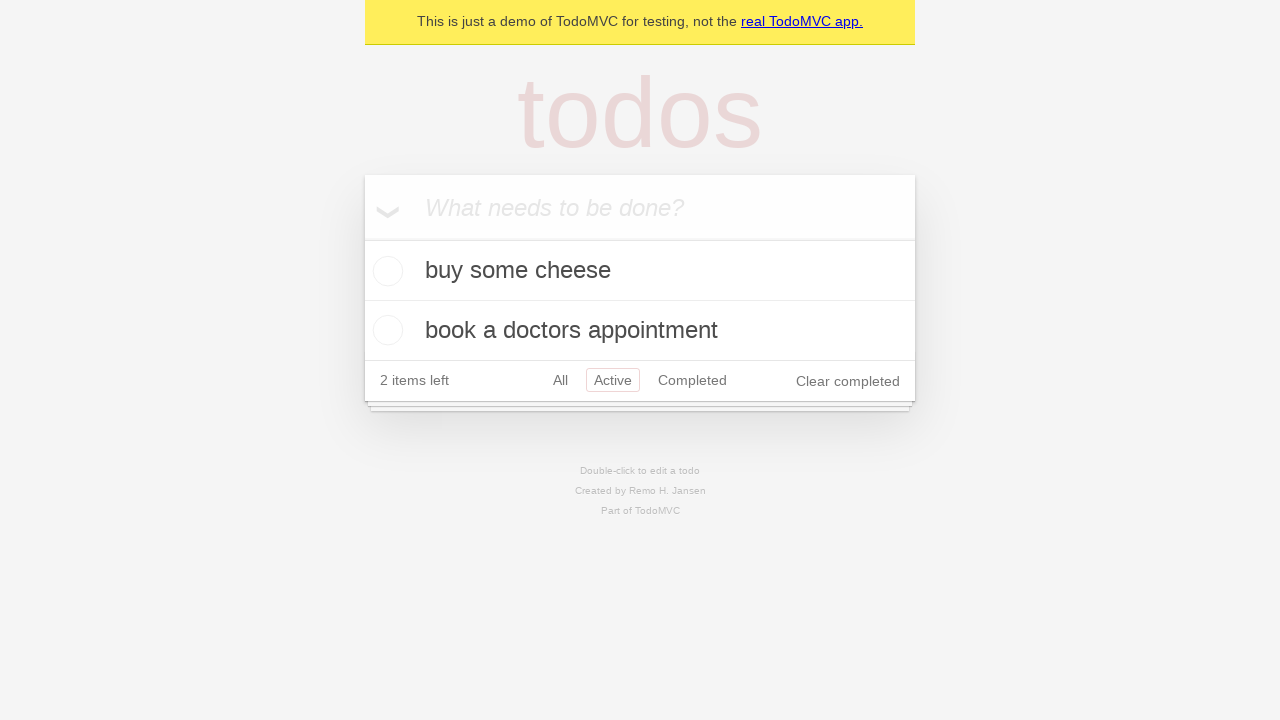

Clicked Completed filter to display only completed items at (692, 380) on .filters >> text=Completed
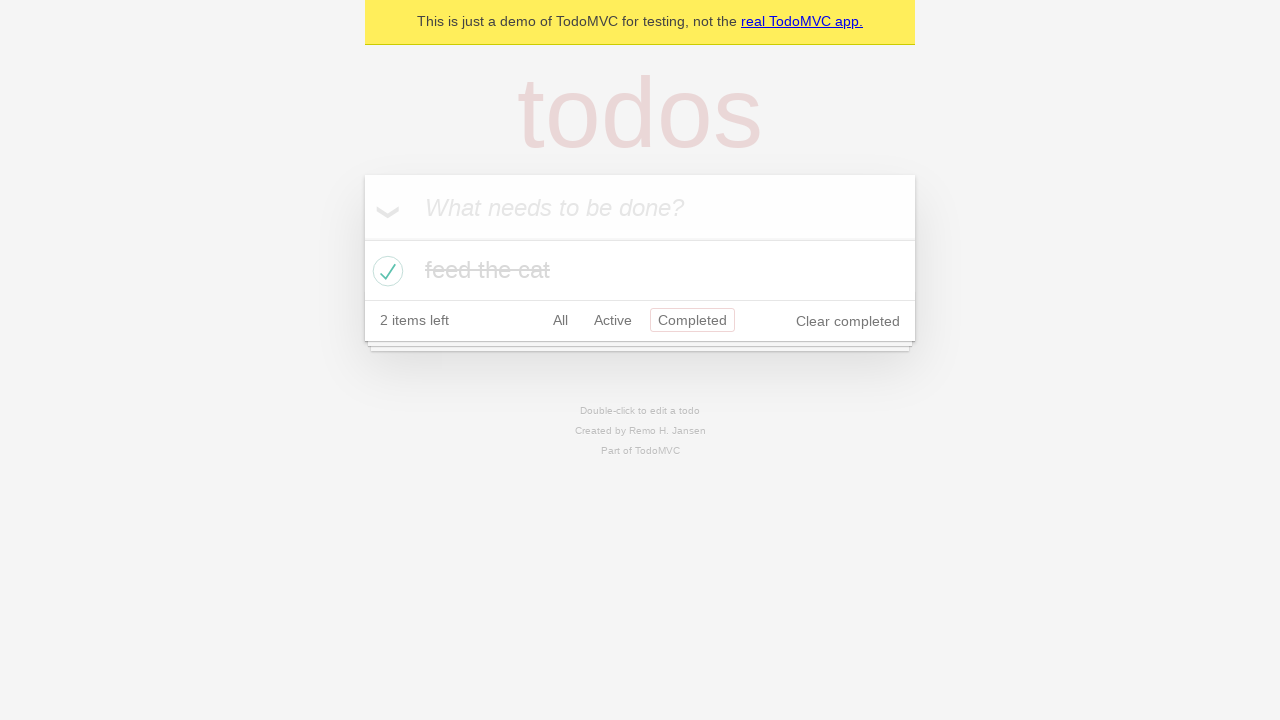

Clicked All filter to display all items at (560, 320) on .filters >> text=All
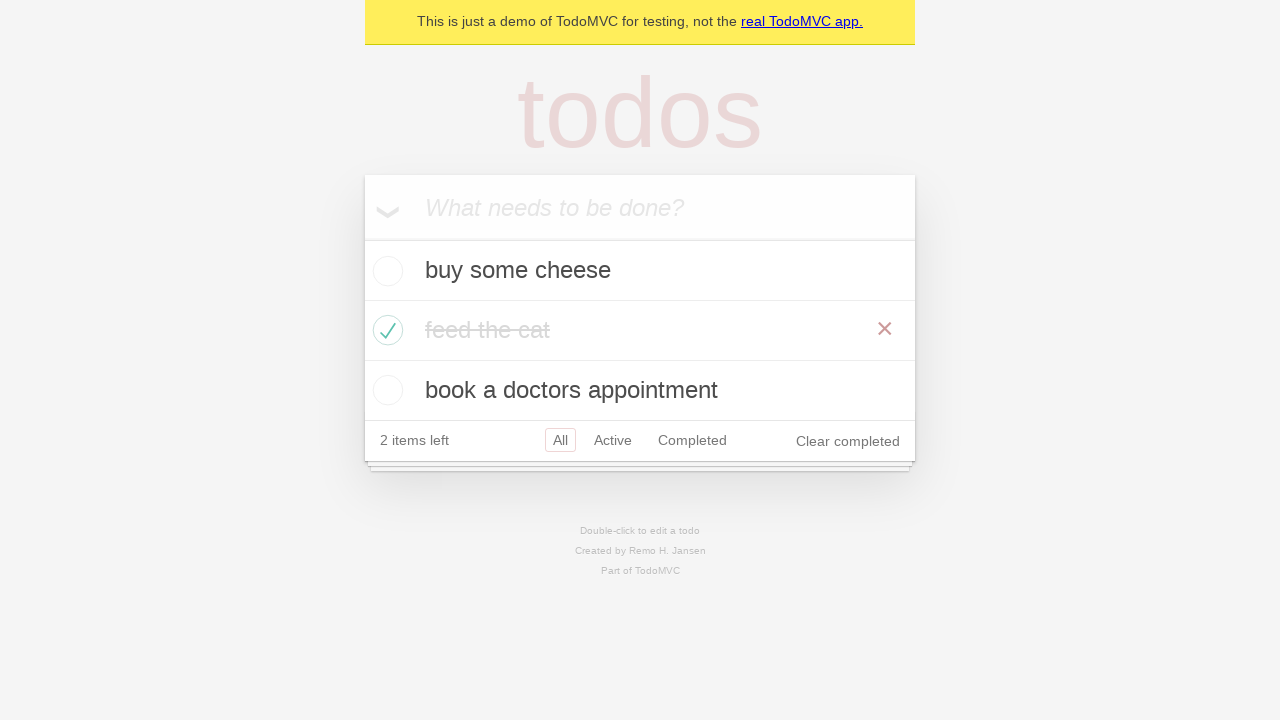

Waited for all todo items to be displayed
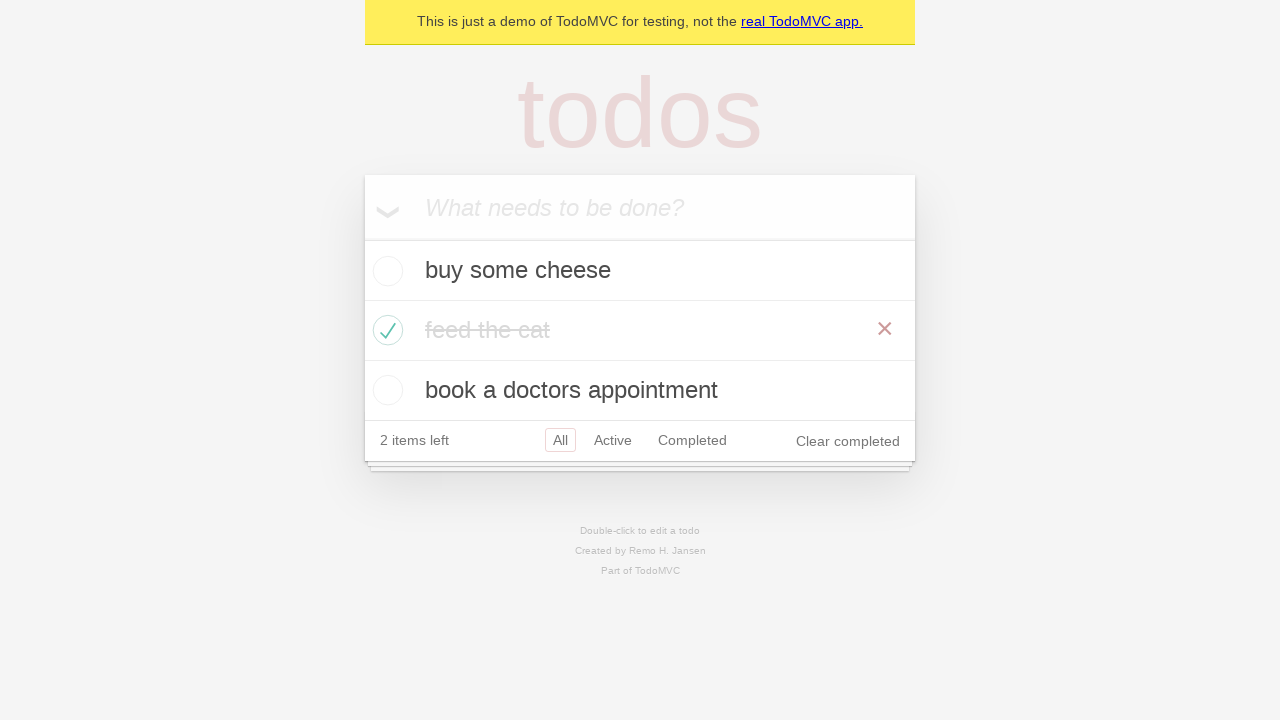

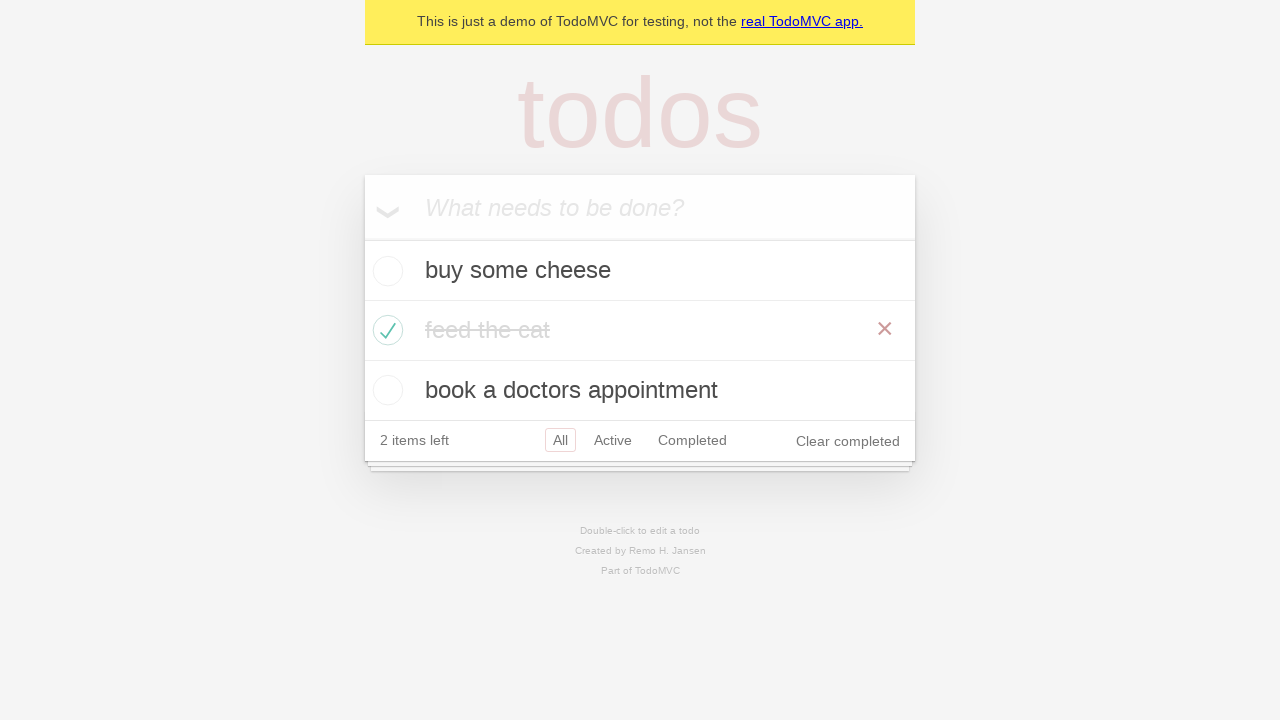